Tests that clicking the Due column header twice sorts the numeric values in descending order by clicking the 4th column header twice.

Starting URL: http://the-internet.herokuapp.com/tables

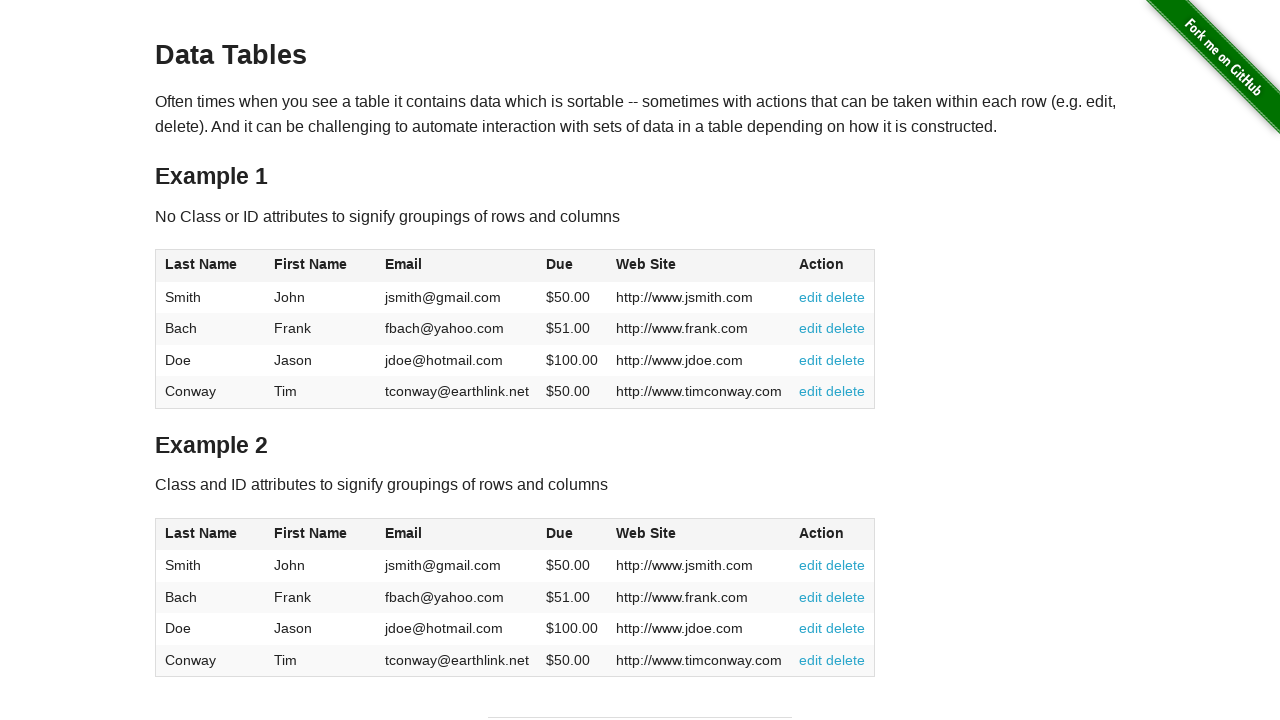

Clicked Due column header (4th column) first time for ascending sort at (572, 266) on #table1 thead tr th:nth-child(4)
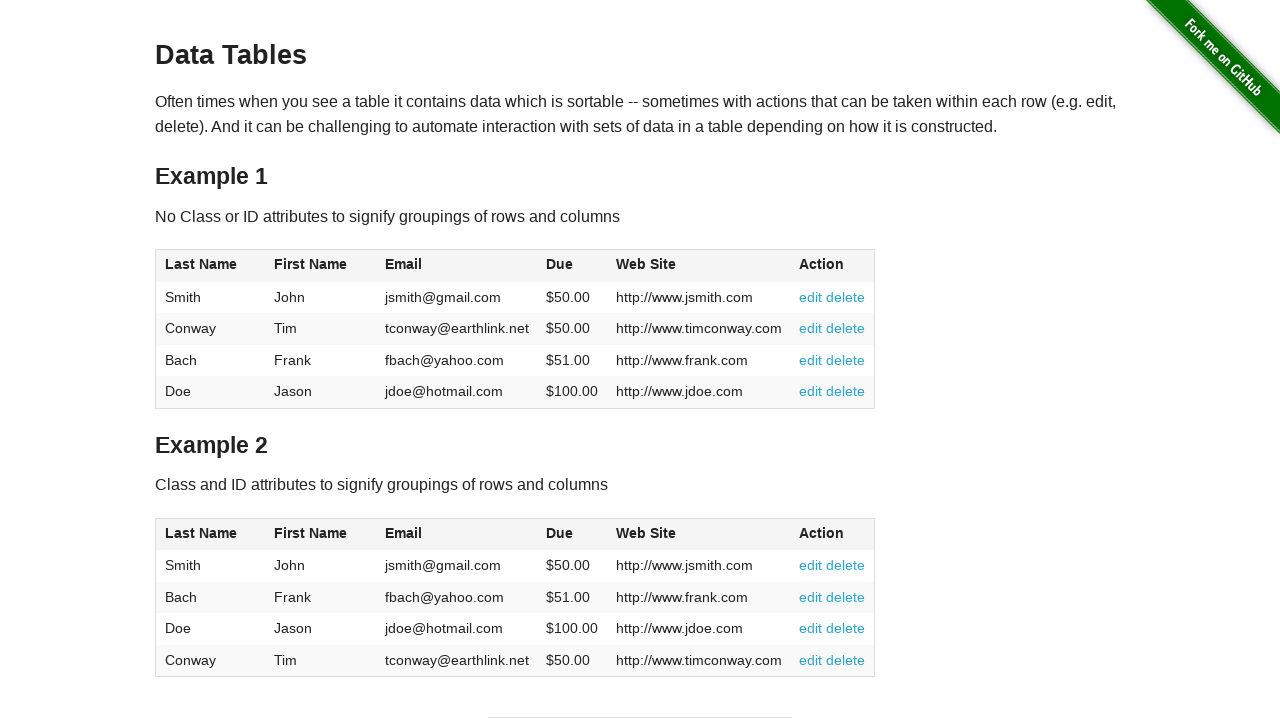

Clicked Due column header second time to sort in descending order at (572, 266) on #table1 thead tr th:nth-child(4)
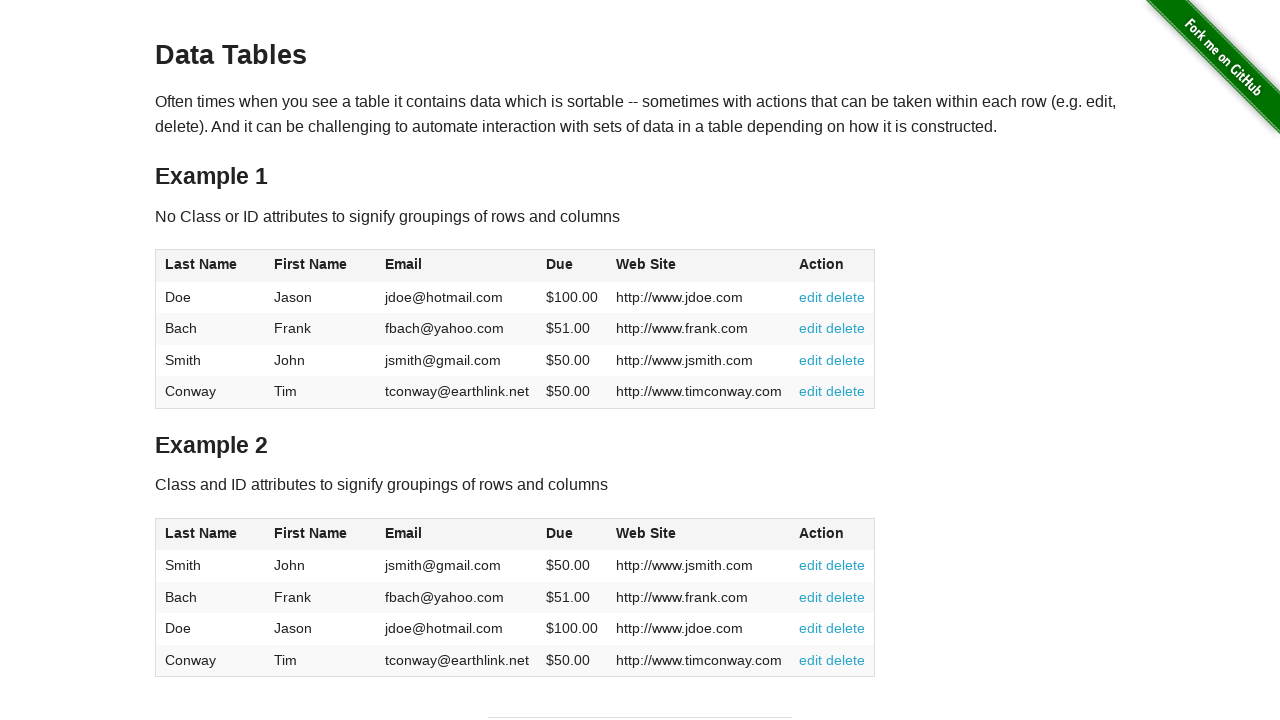

Due column values loaded and present in table
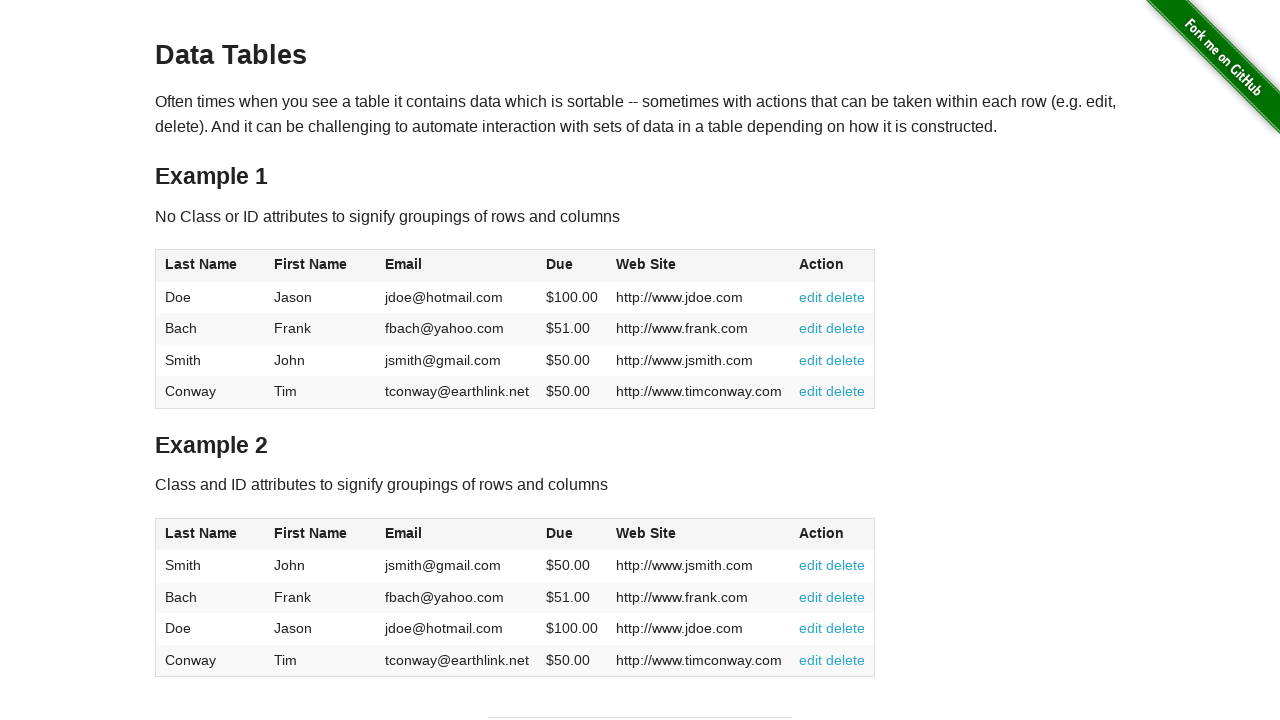

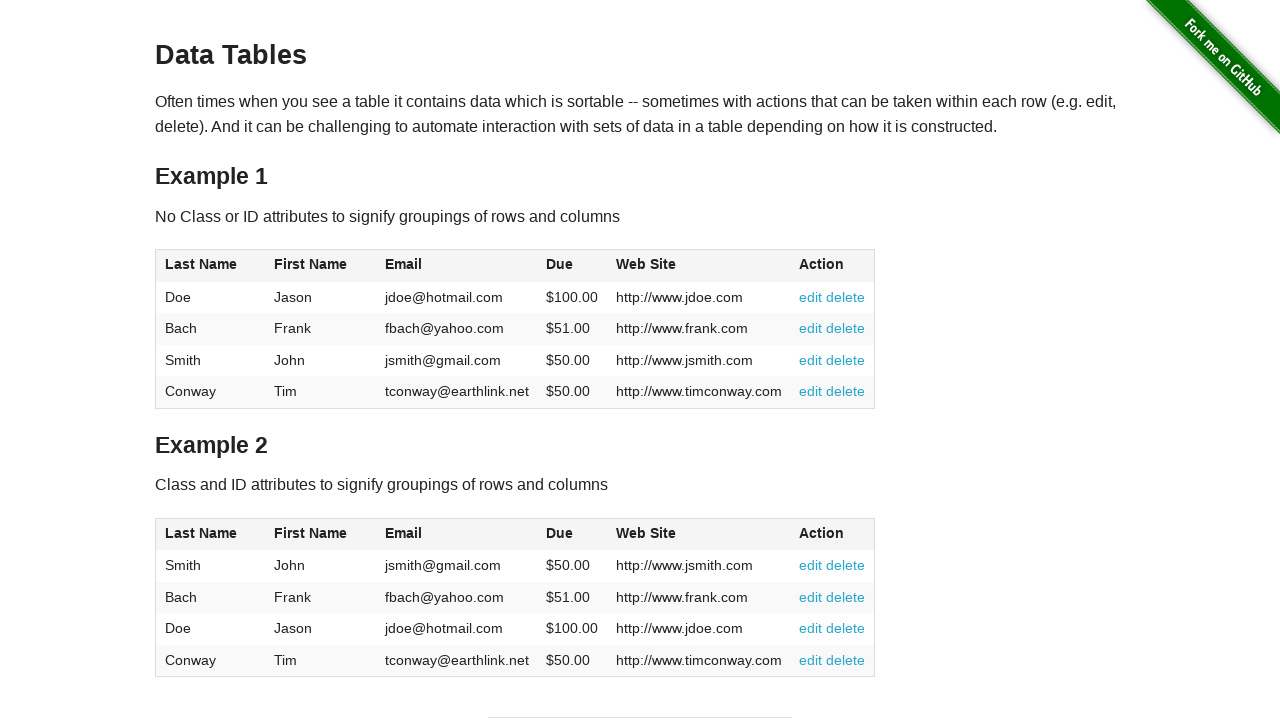